Tests geolocation functionality by clicking the "Where am I?" button to trigger a geolocation request

Starting URL: https://the-internet.herokuapp.com/geolocation?trk=public_post_comment-text

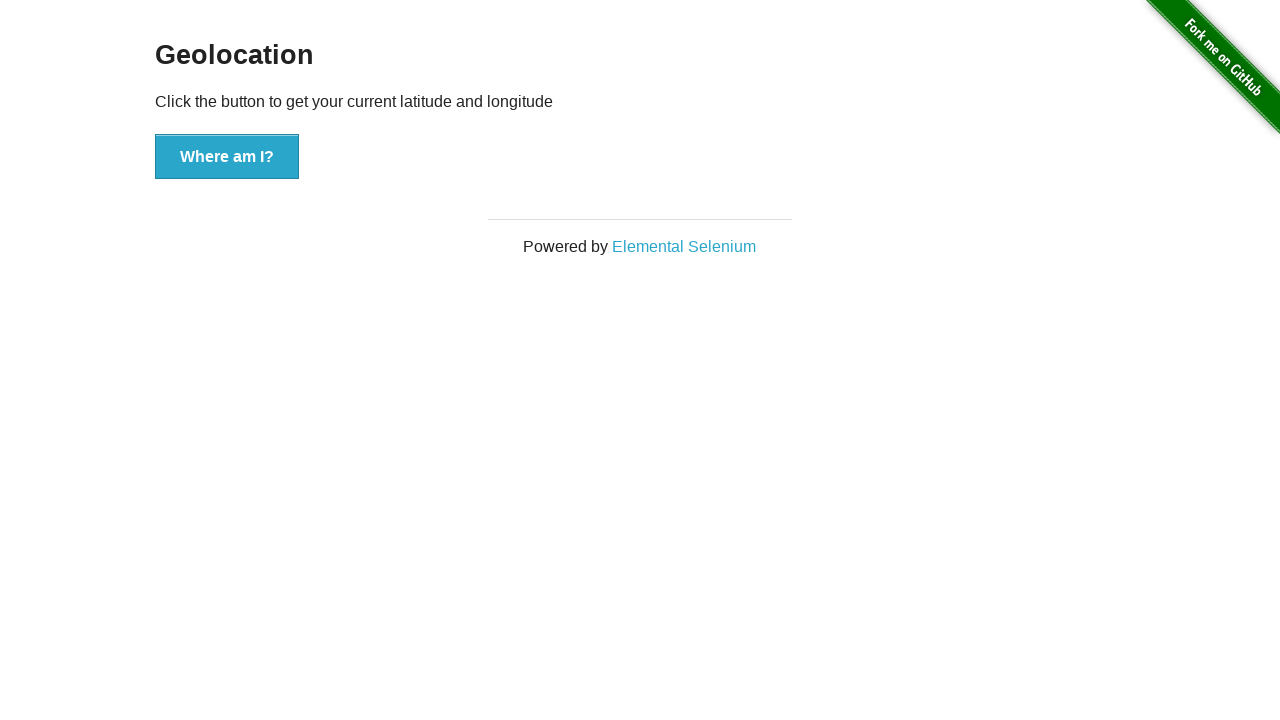

Navigated to geolocation test page
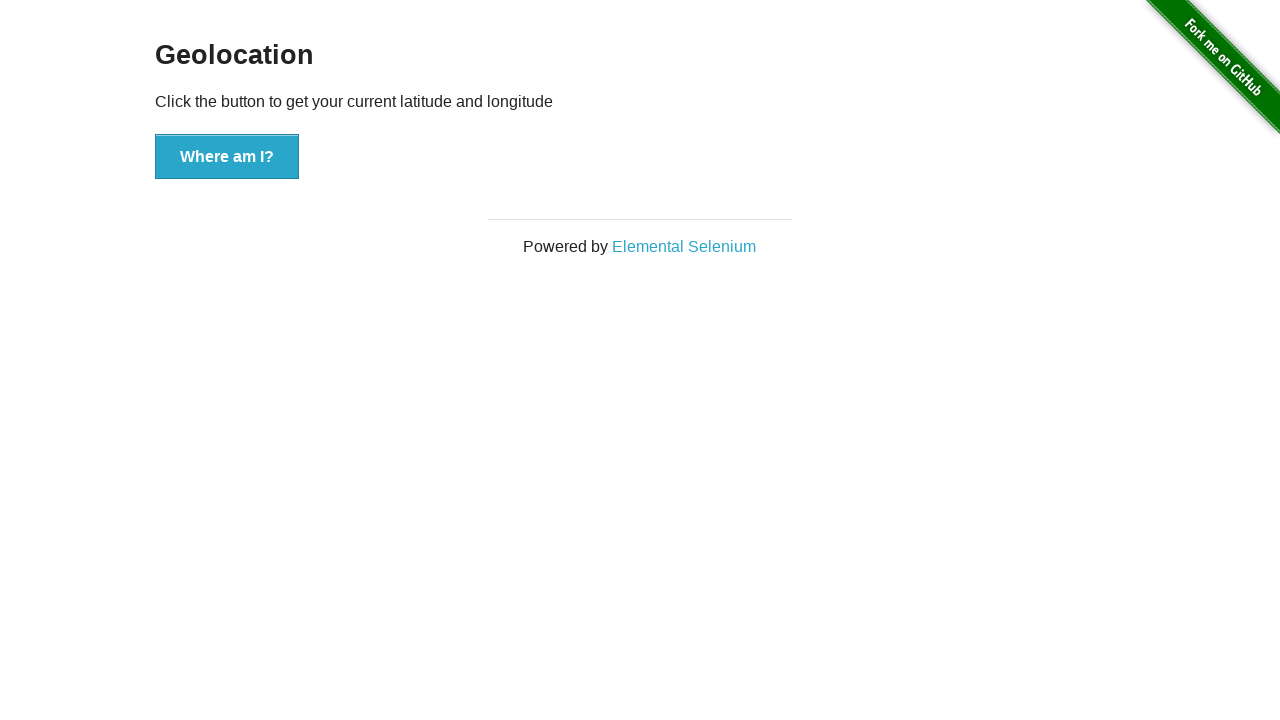

Clicked 'Where am I?' button to trigger geolocation request at (227, 157) on button
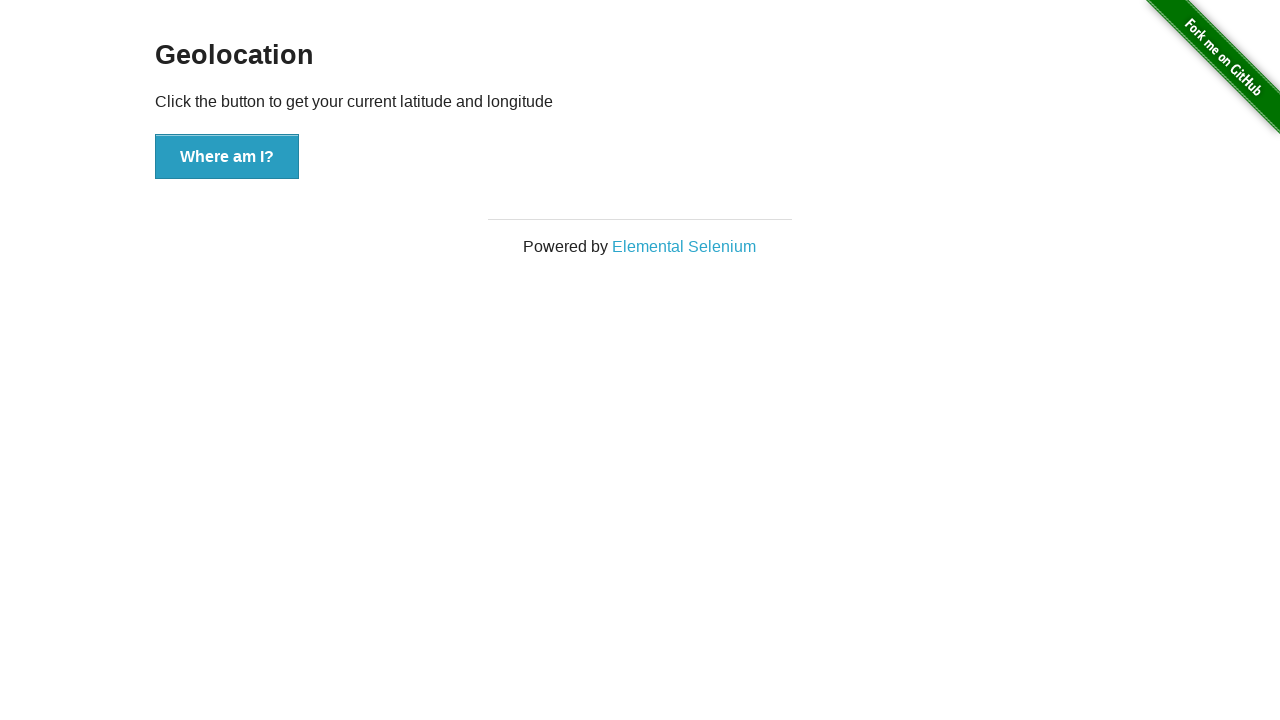

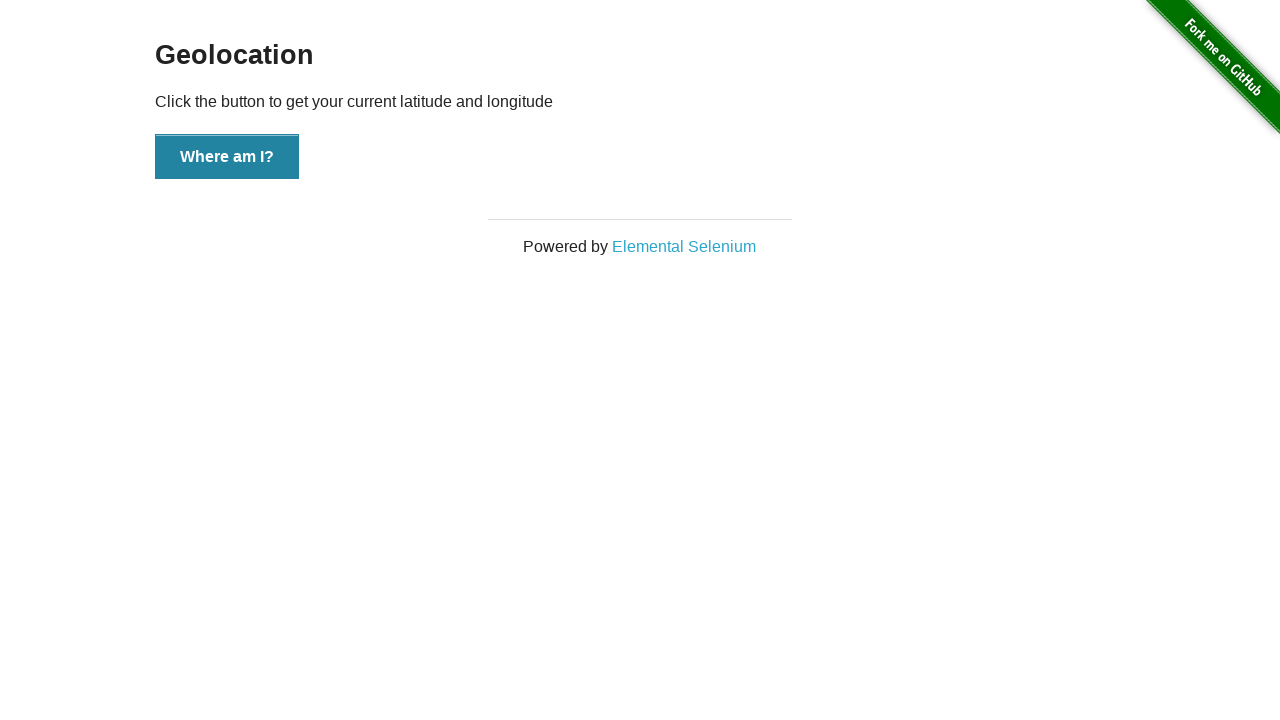